Navigates to a shop page and locates button elements by class name to verify they are present on the page

Starting URL: https://www.shopsite.com/ready-to-buy.html

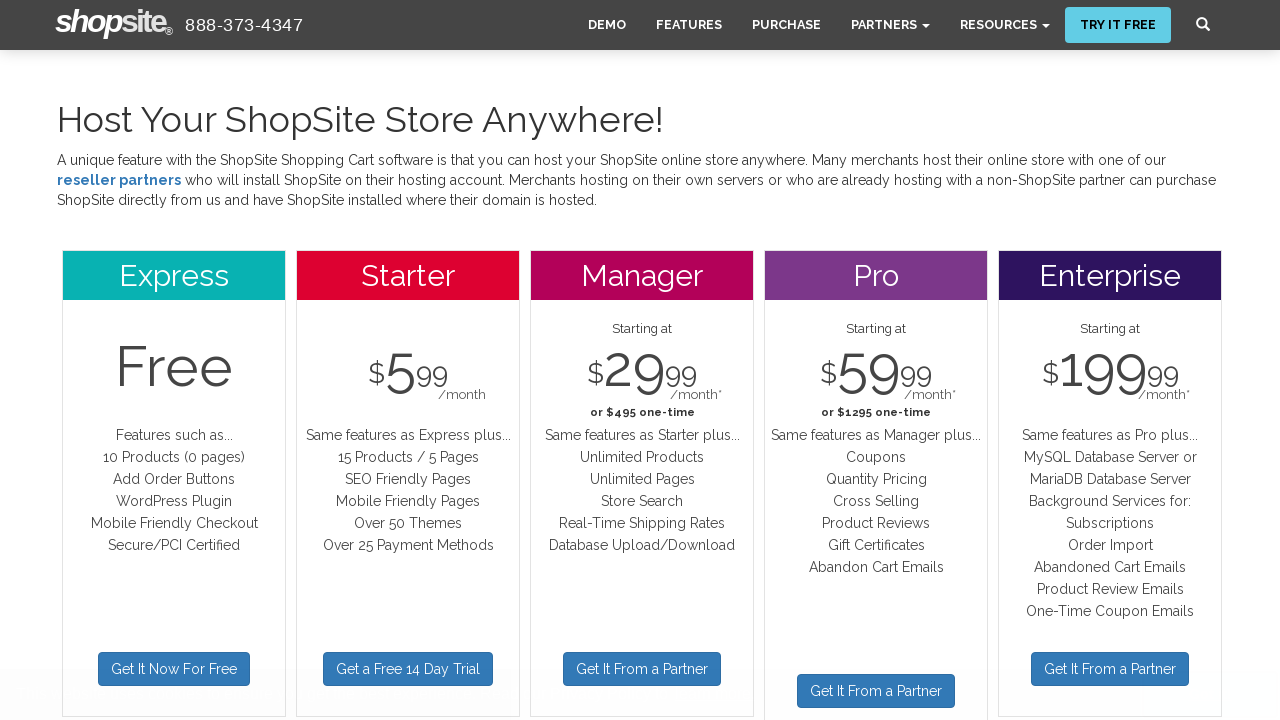

Navigated to shop page at https://www.shopsite.com/ready-to-buy.html
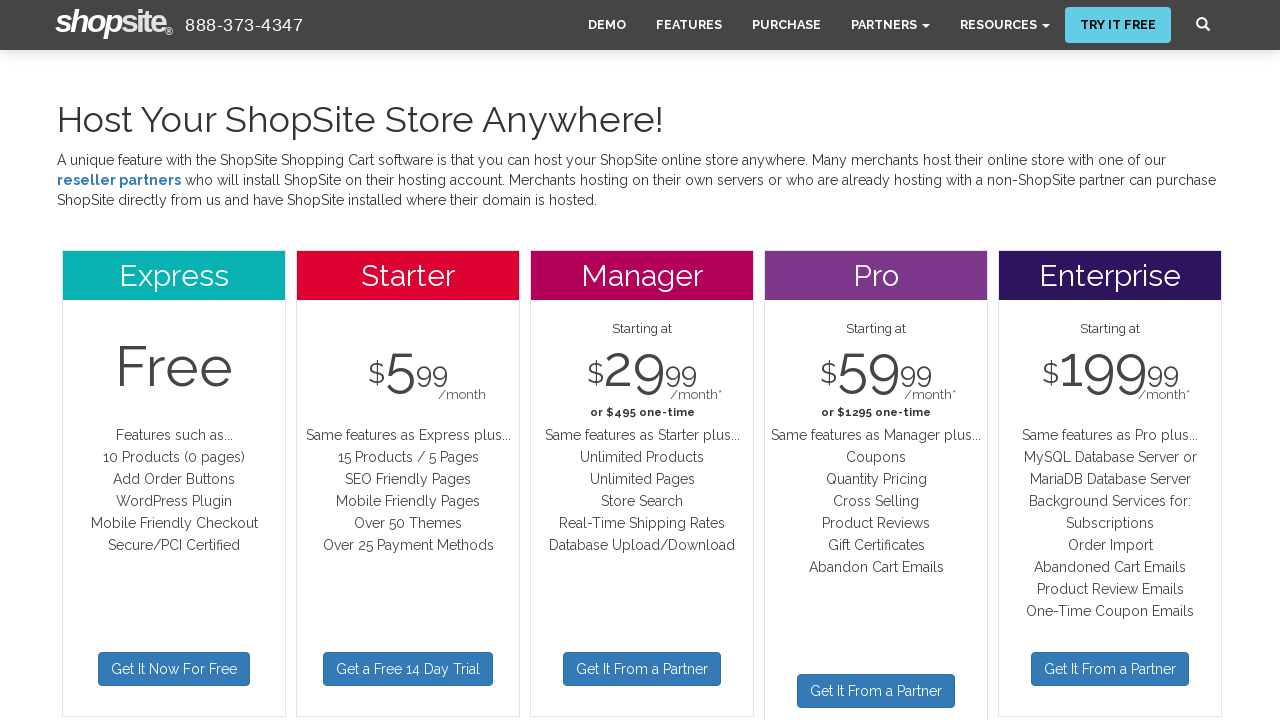

Waited for button elements with class 'btn' to be present
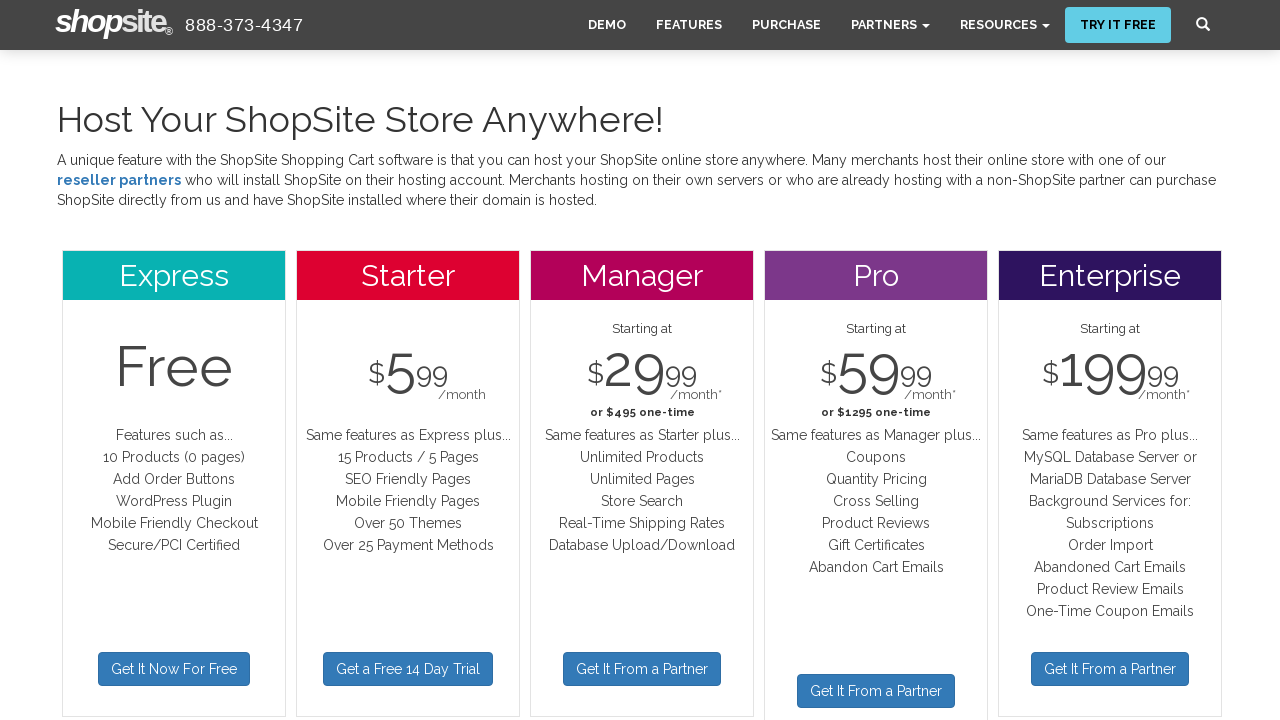

Located all button elements with class 'btn'
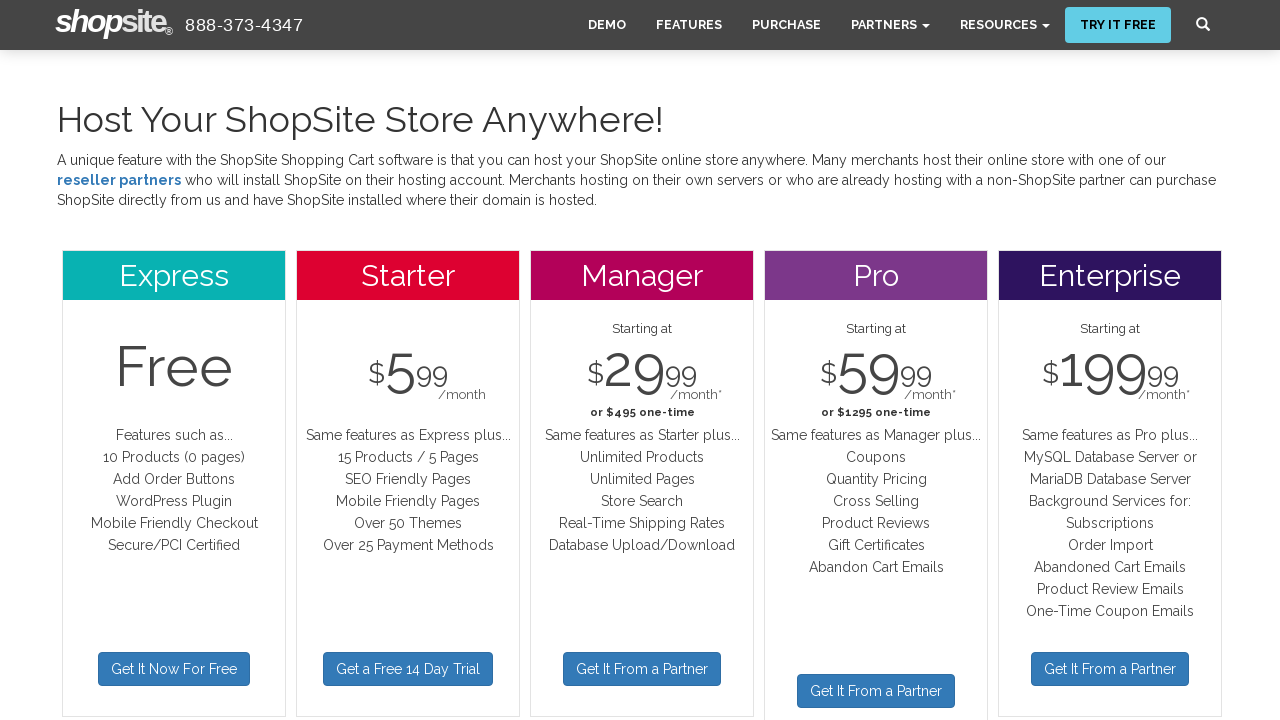

Retrieved text content from third button element
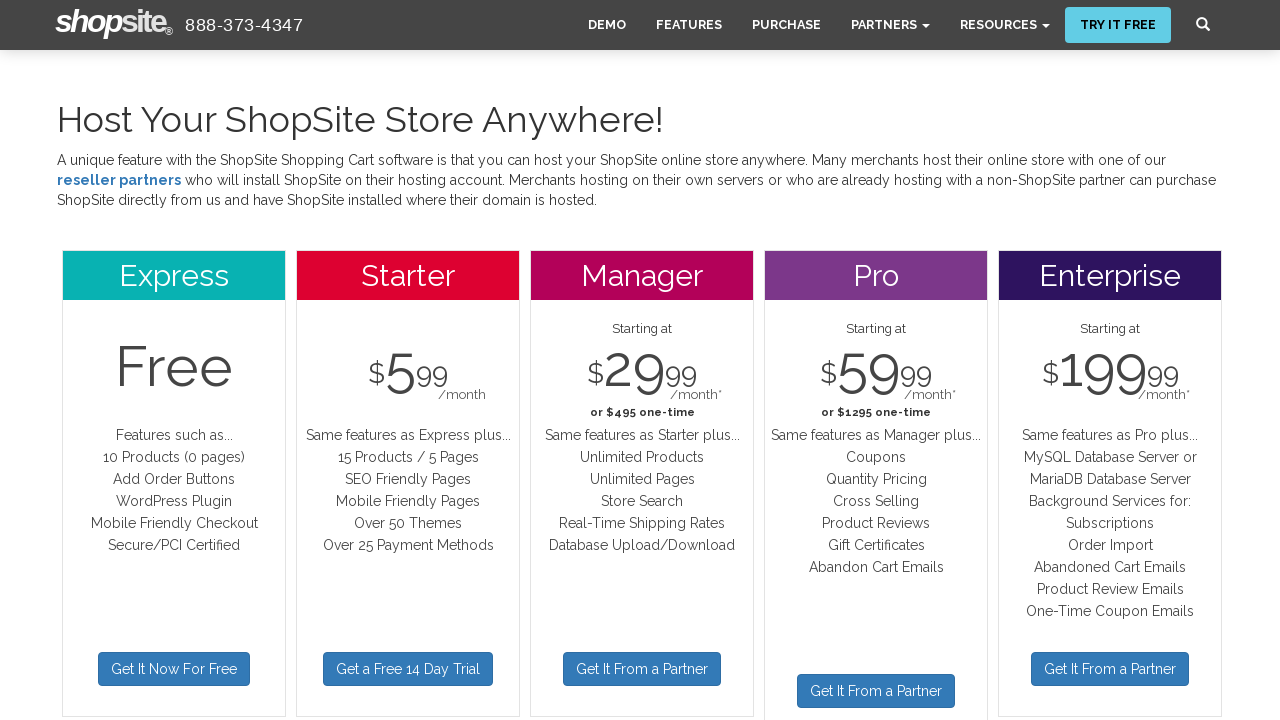

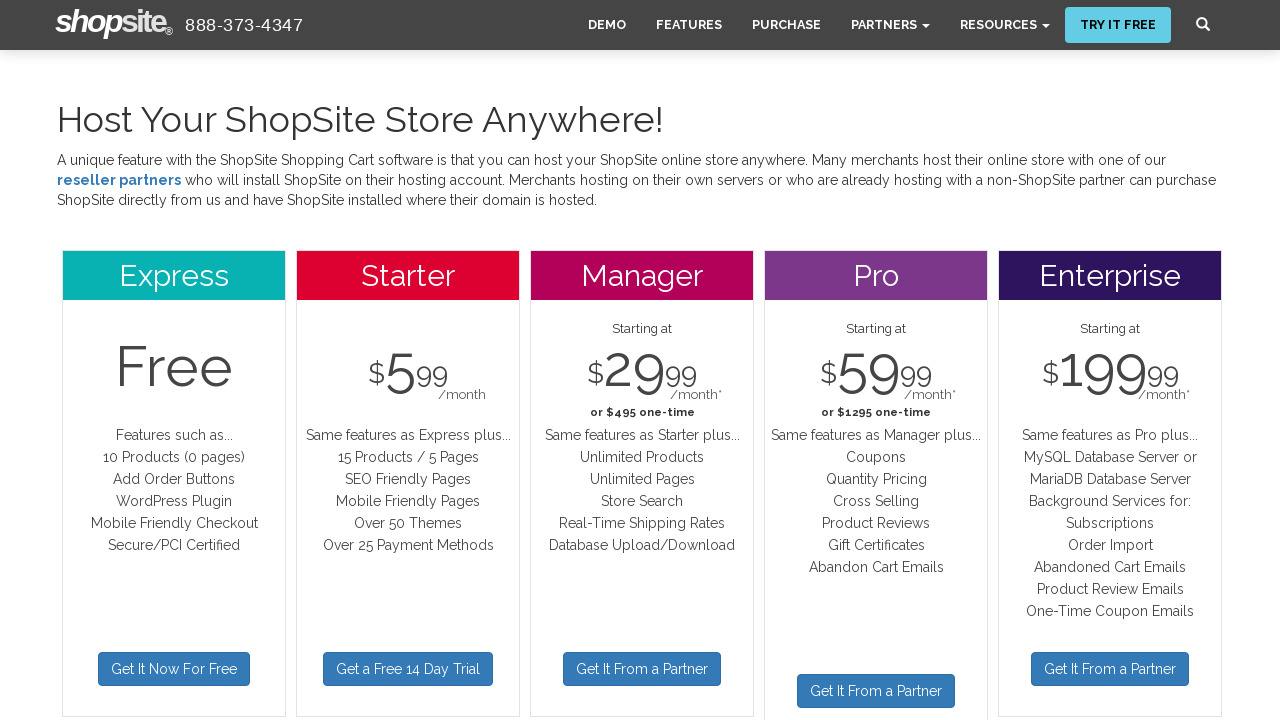